Navigates to RedBus website and sets a date value in the onward calendar input field using JavaScript execution

Starting URL: https://www.redbus.com/

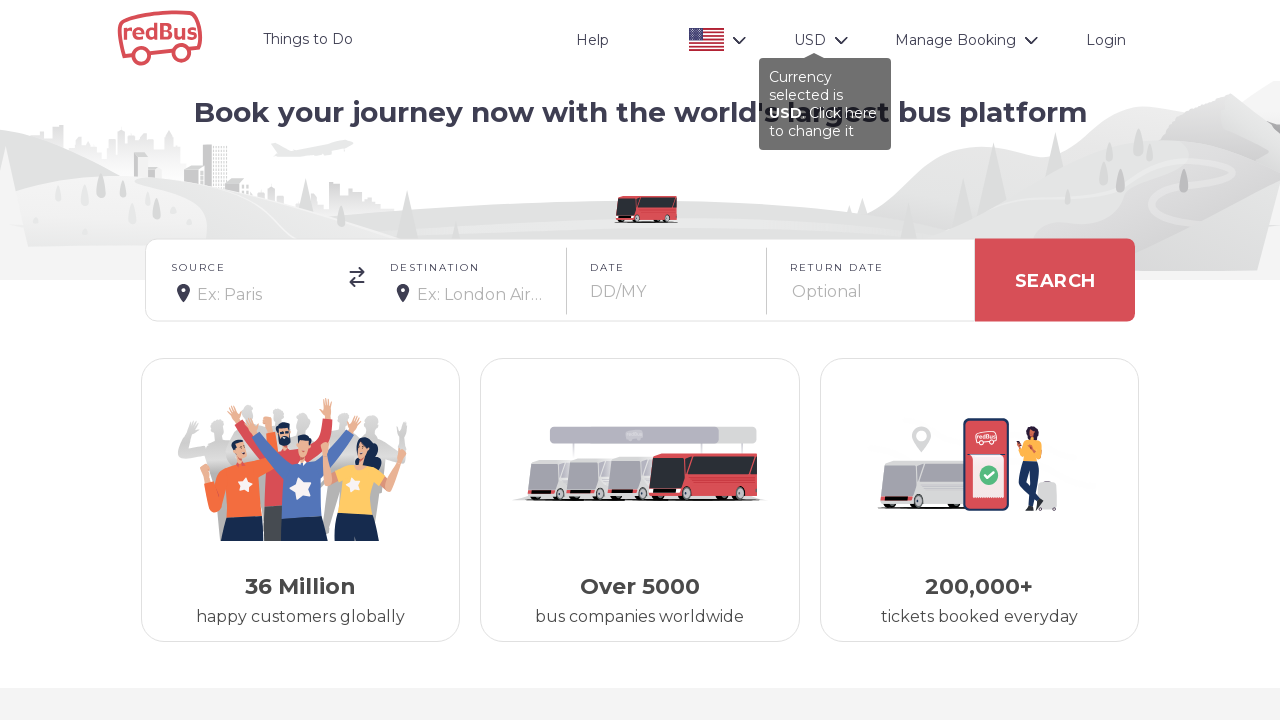

Waited for page to load (domcontentloaded state)
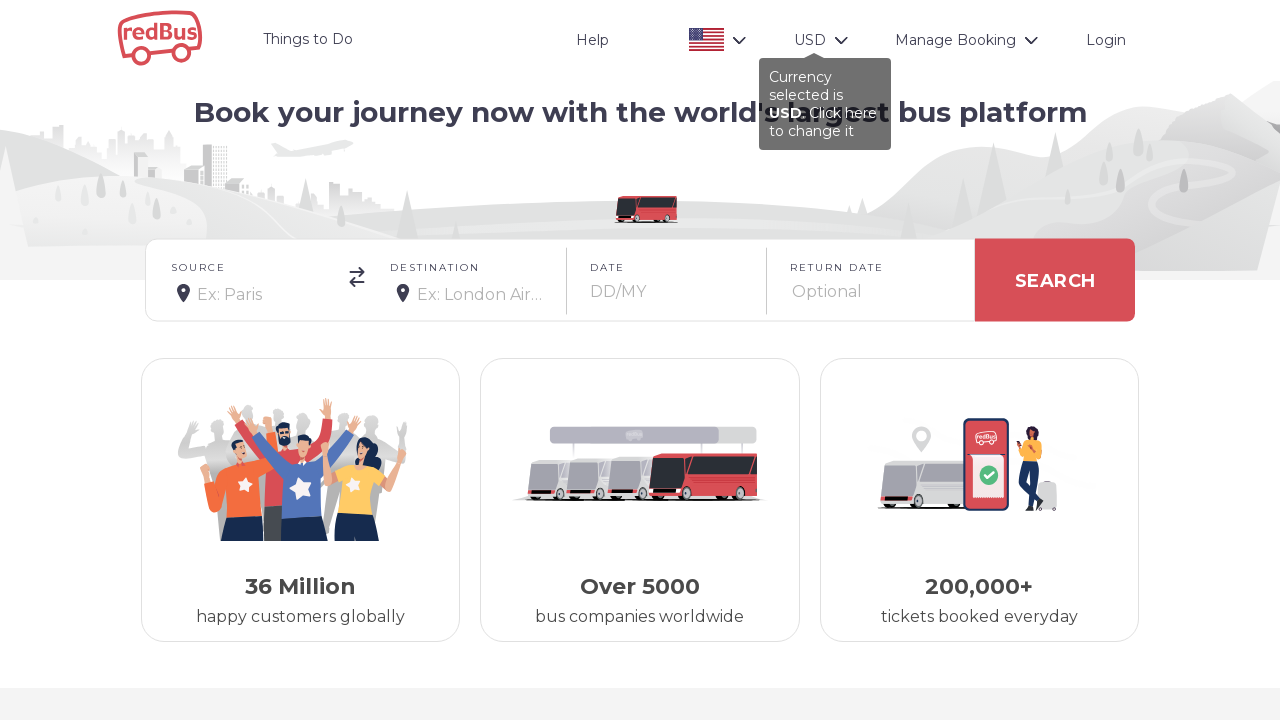

Set onward calendar date to 11/12/2024 using JavaScript execution
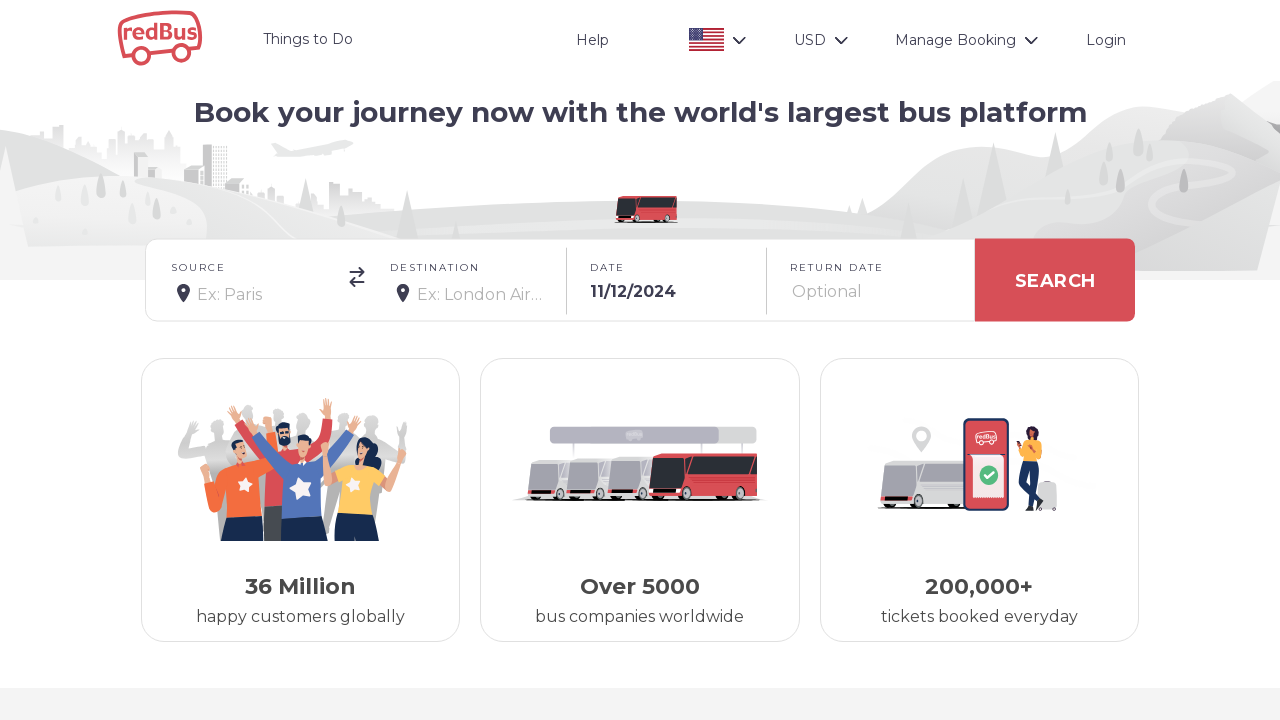

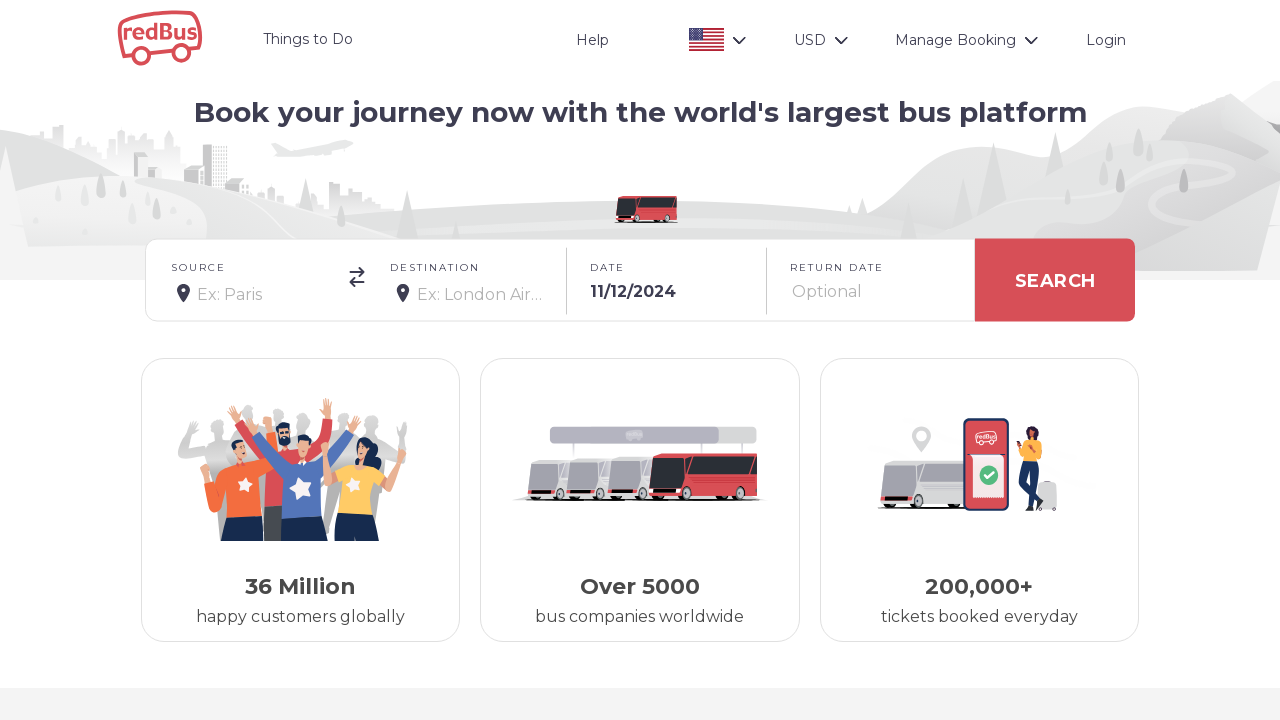